Tests the add/remove elements functionality by clicking Add Element button, verifying Delete button appears, clicking Delete, and verifying the page title is still visible

Starting URL: https://the-internet.herokuapp.com/add_remove_elements/

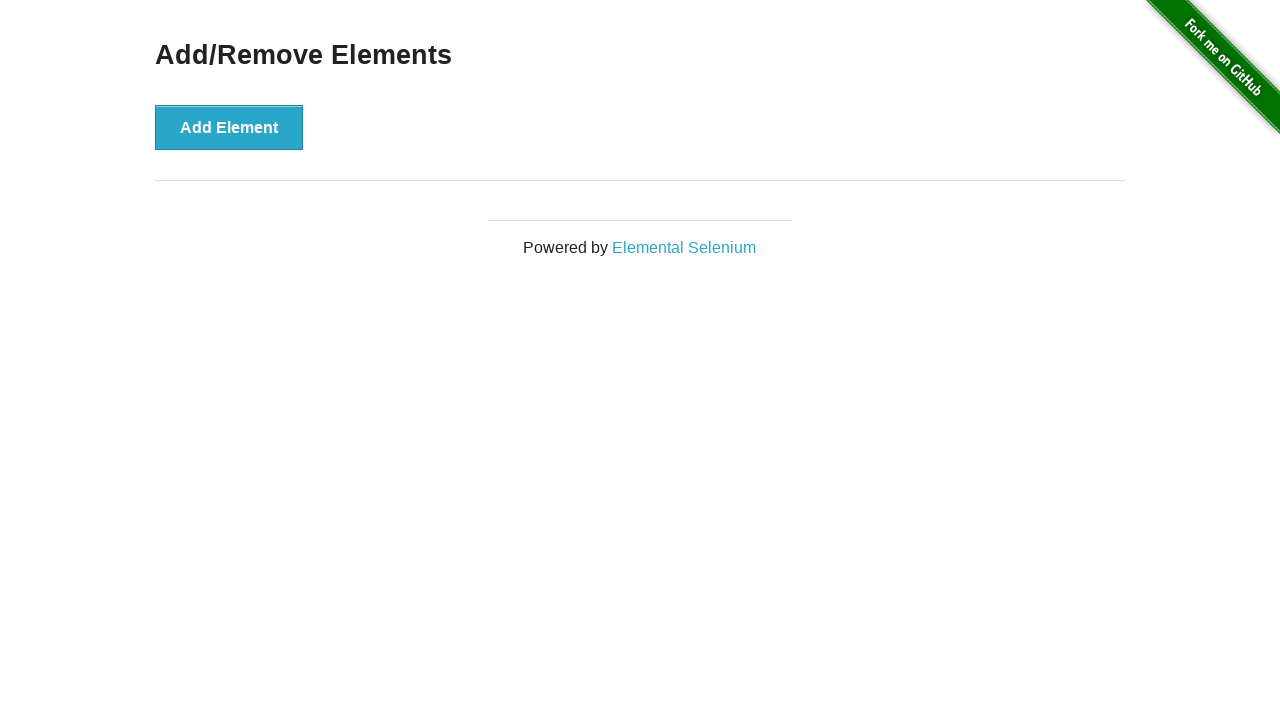

Clicked Add Element button at (229, 127) on button:text('Add Element')
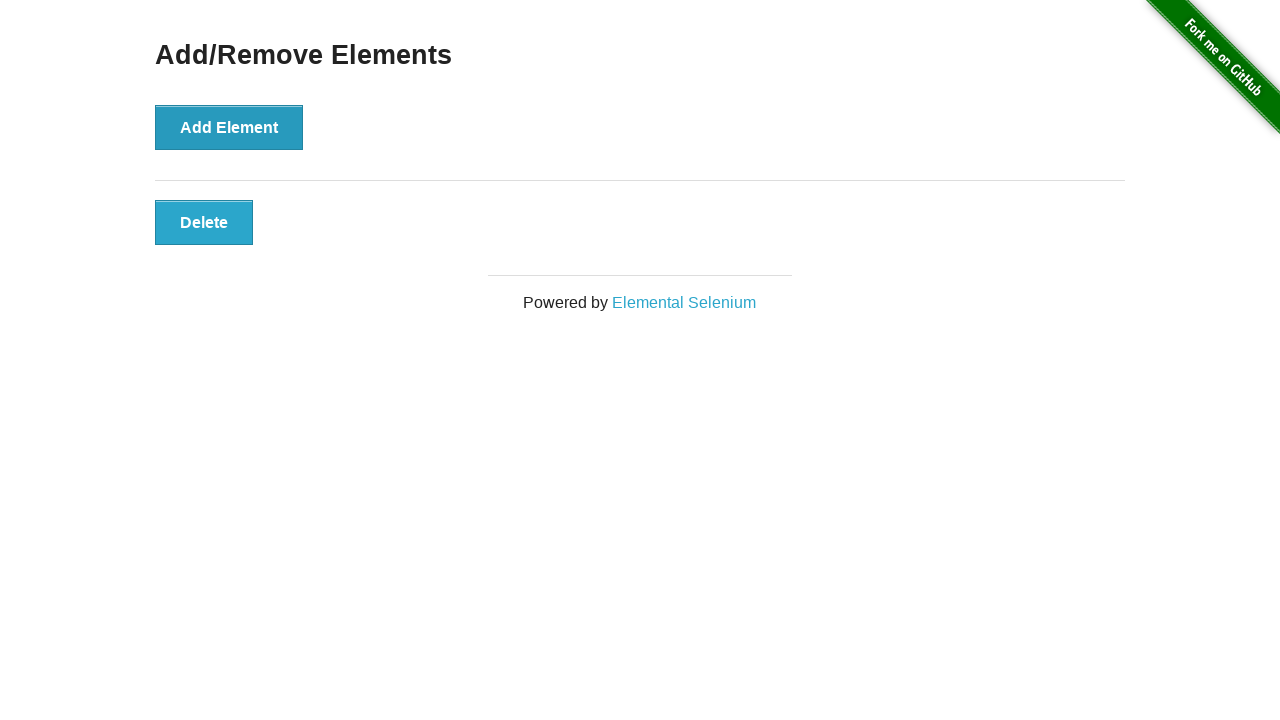

Delete button appeared
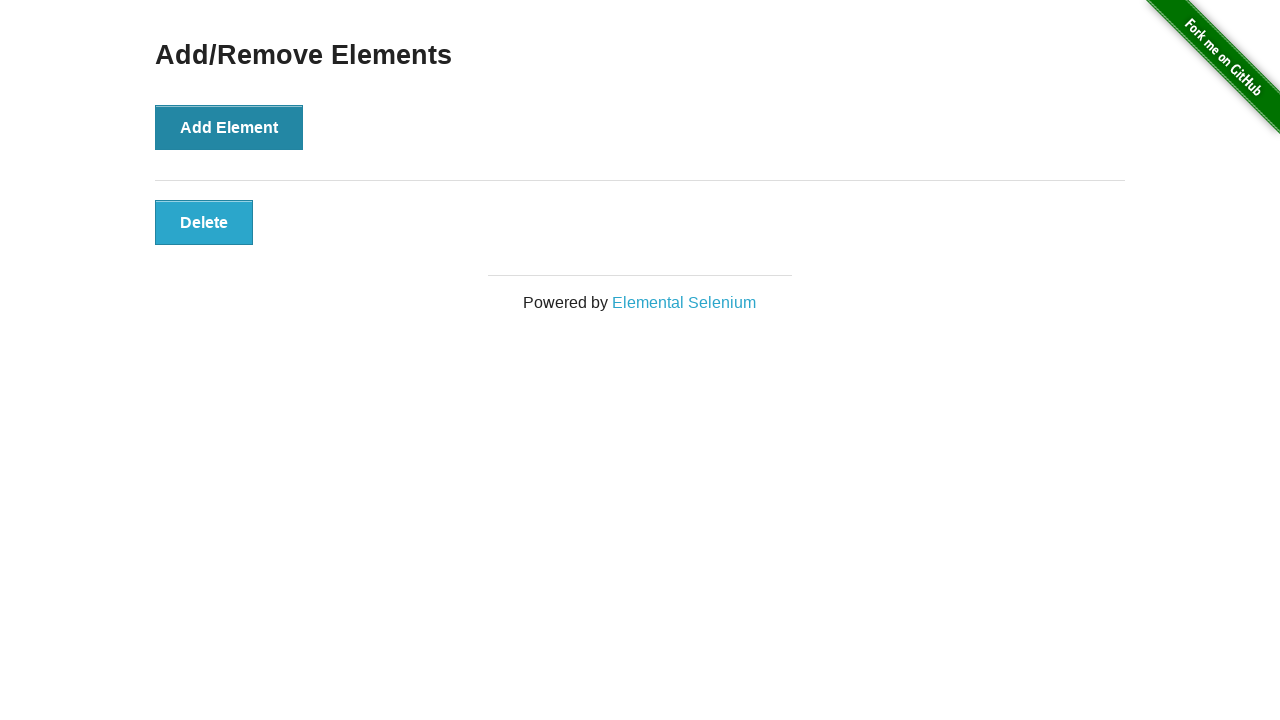

Clicked Delete button at (204, 222) on button:text('Delete')
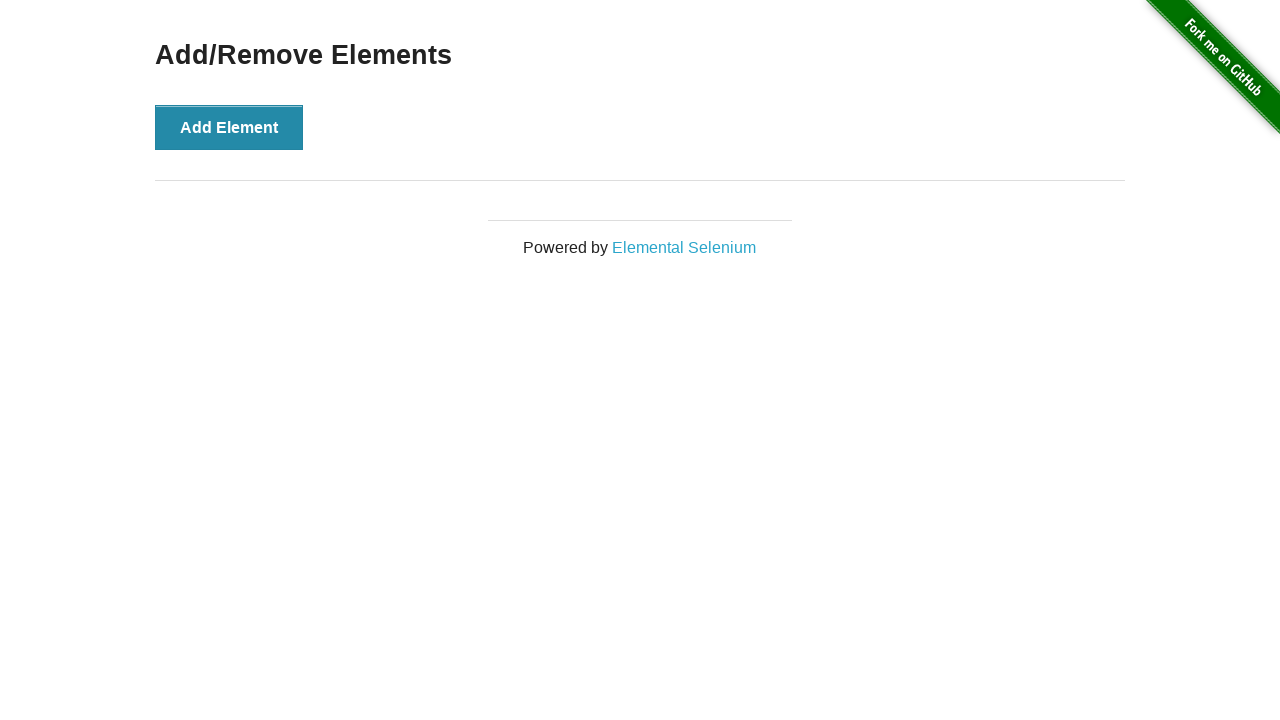

Add/Remove Elements page title is still visible
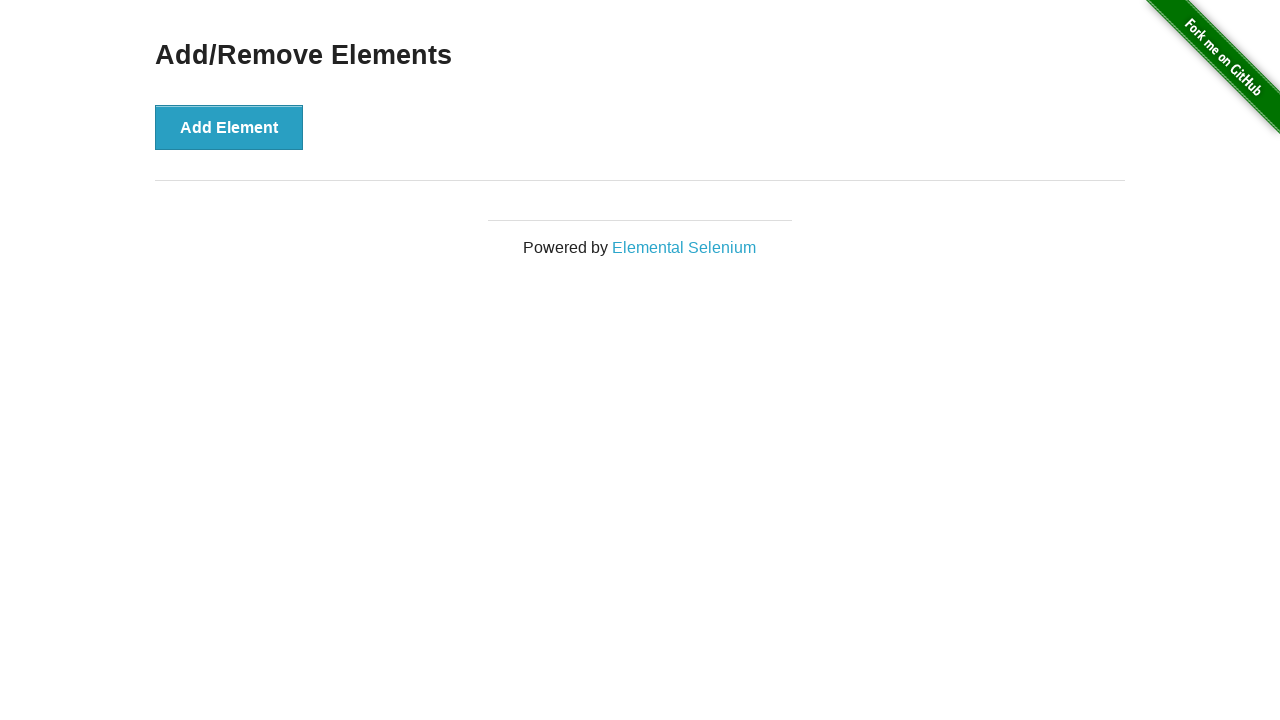

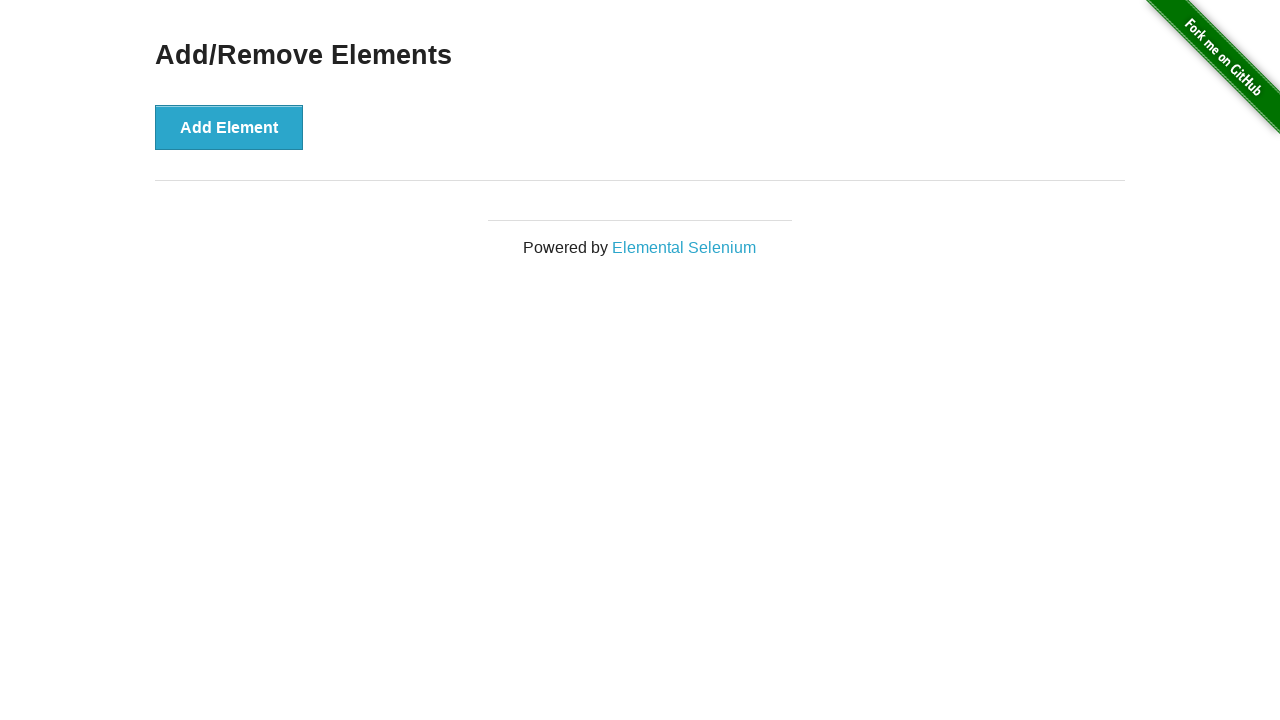